Navigates to a browser test page, checks a checkbox, and verifies the confirmation message appears

Starting URL: https://test.k6.io/browser.php

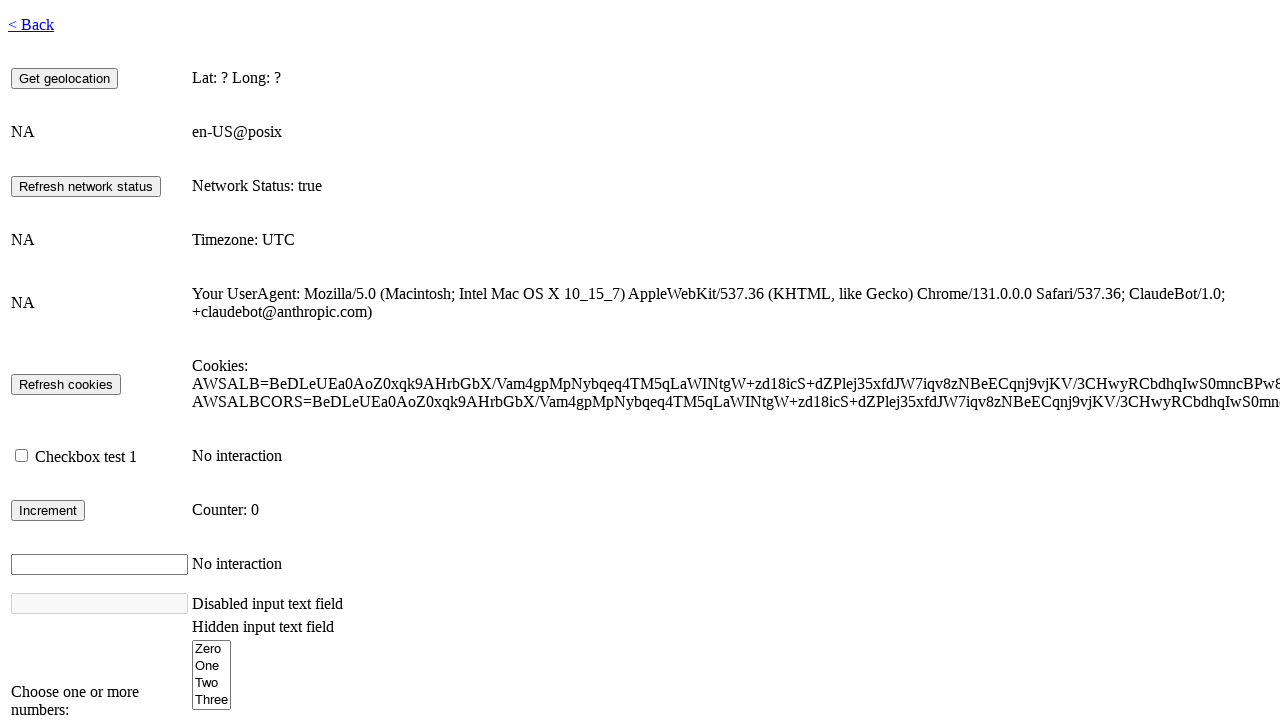

Checked the checkbox at (22, 456) on #checkbox1
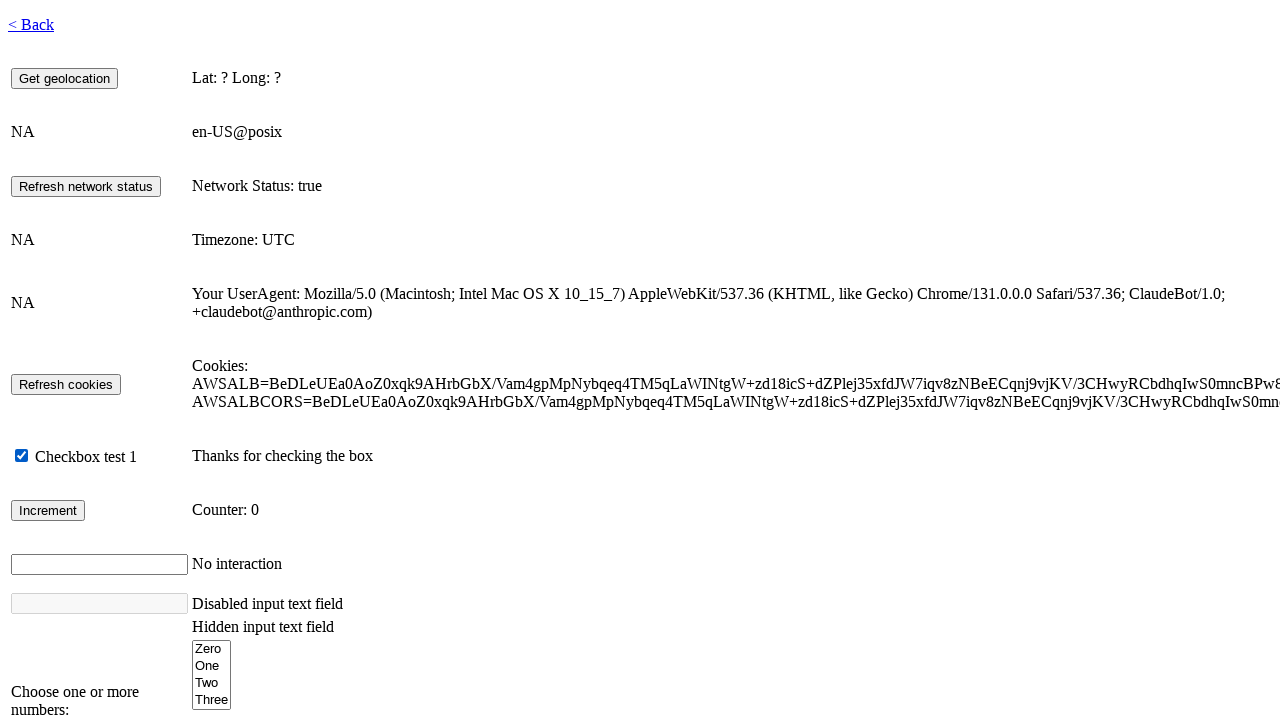

Waited for checkbox confirmation message to appear
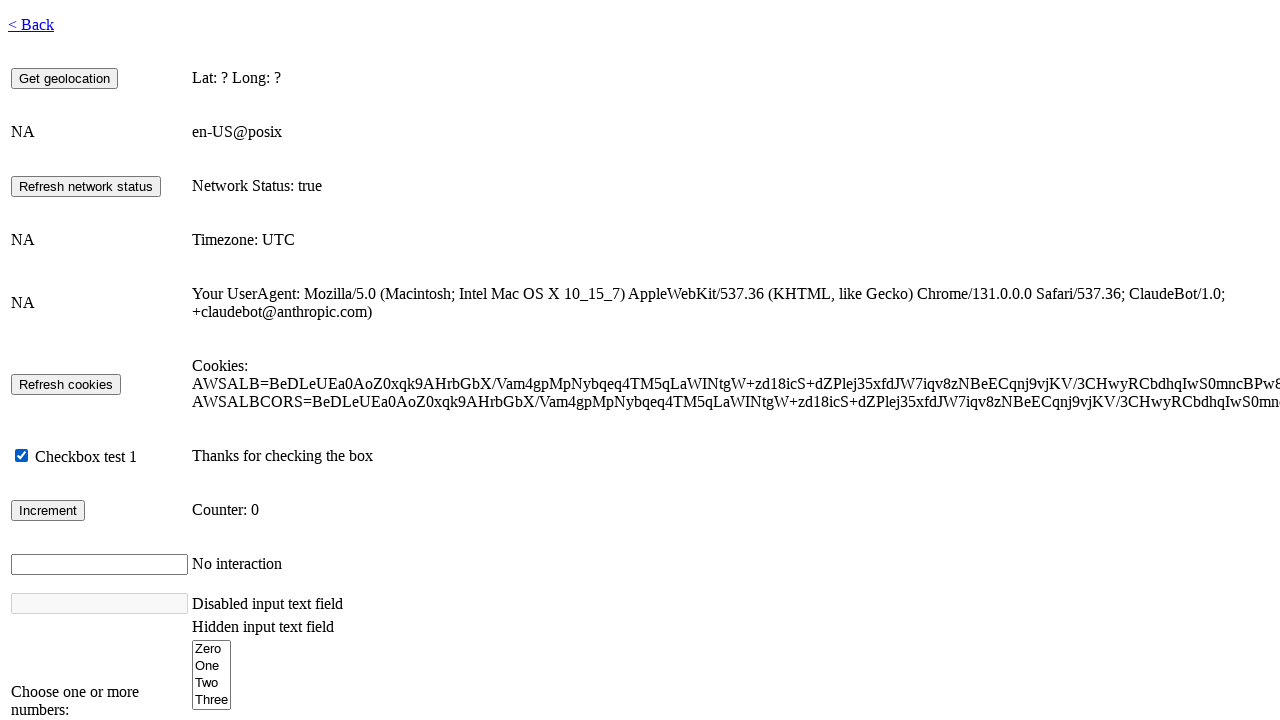

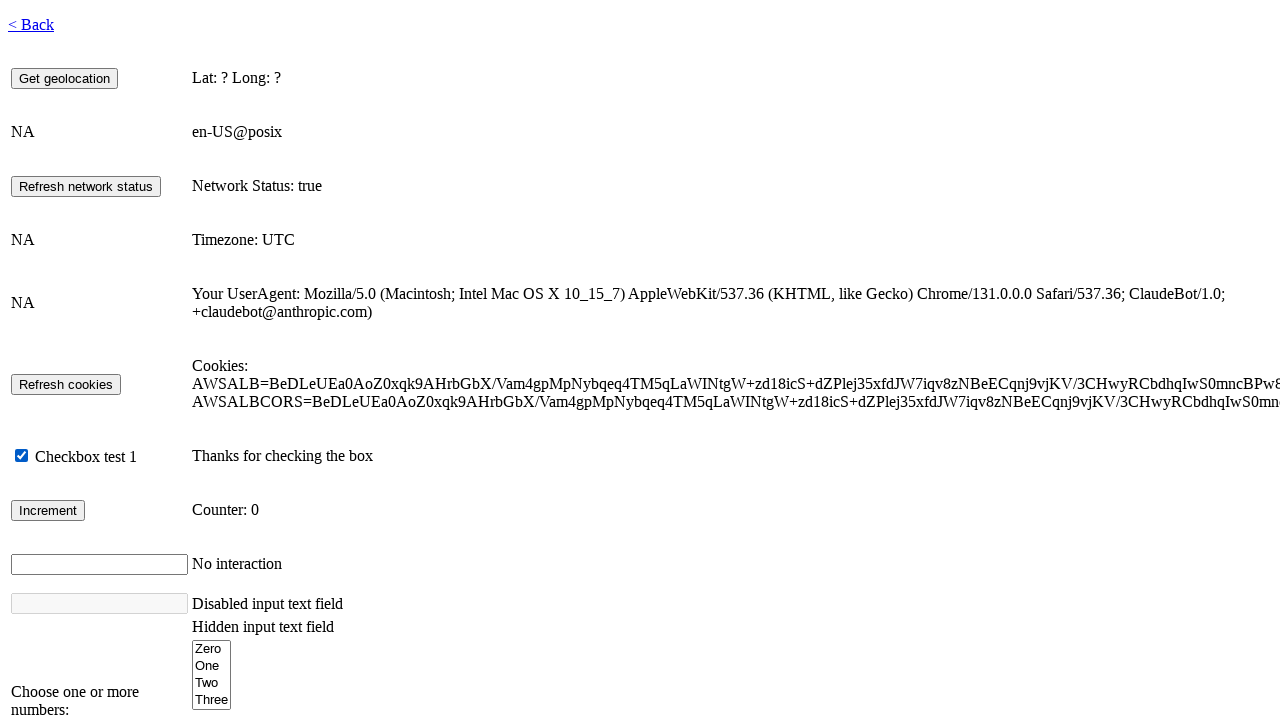